Tests adding specific grocery items (Brocolli, Cucumber, Beetroot) to cart on a practice e-commerce site by iterating through products and clicking "ADD TO CART" for matching items

Starting URL: https://rahulshettyacademy.com/seleniumPractise/#/

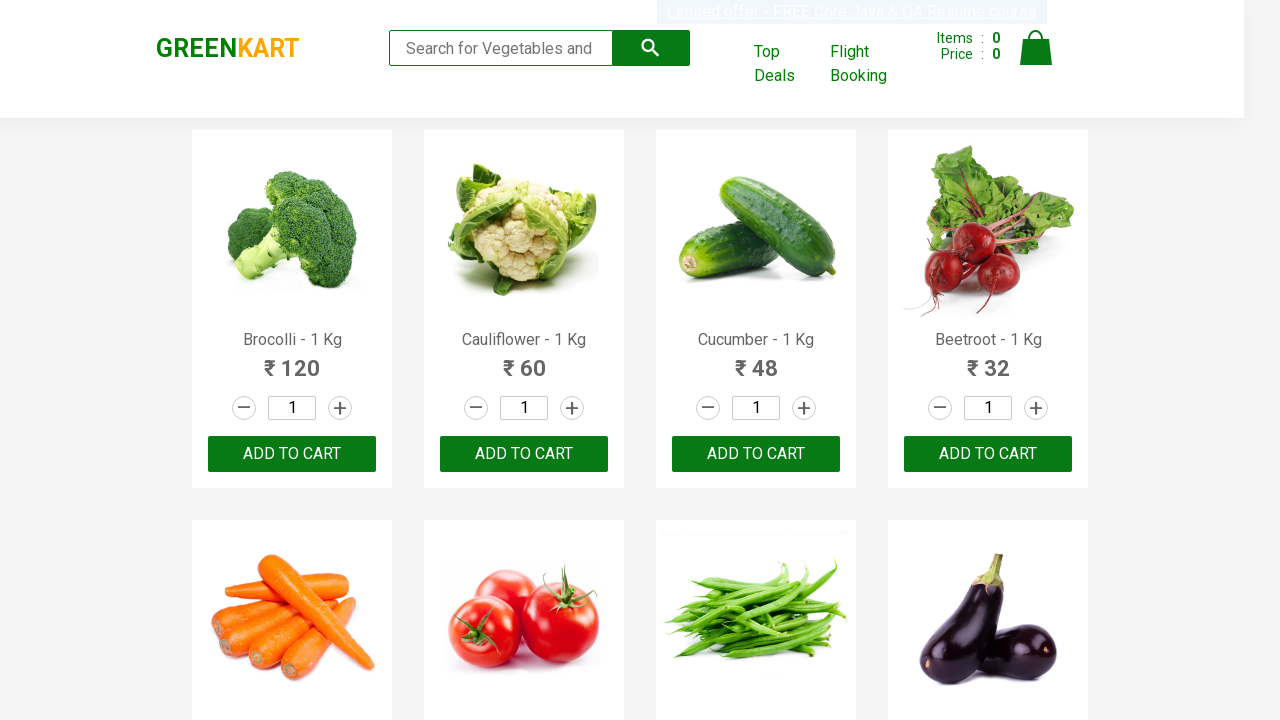

Waited for product names to load on the page
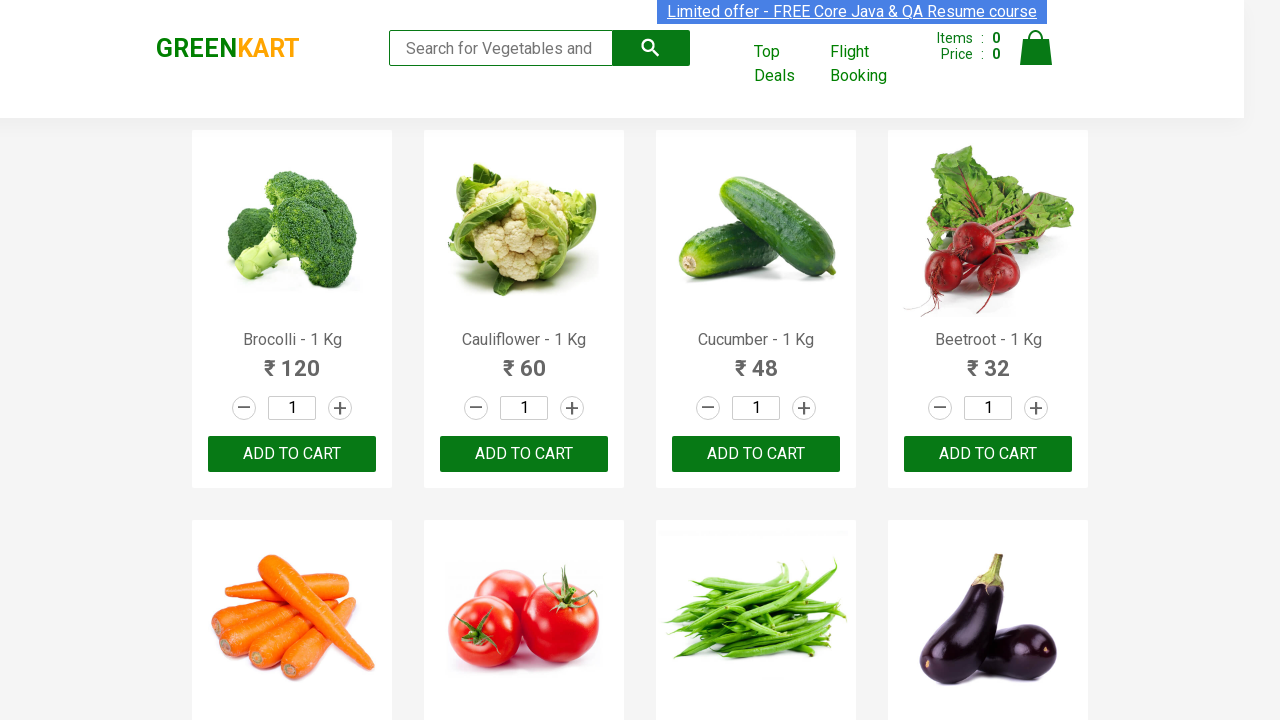

Retrieved all product elements from the page
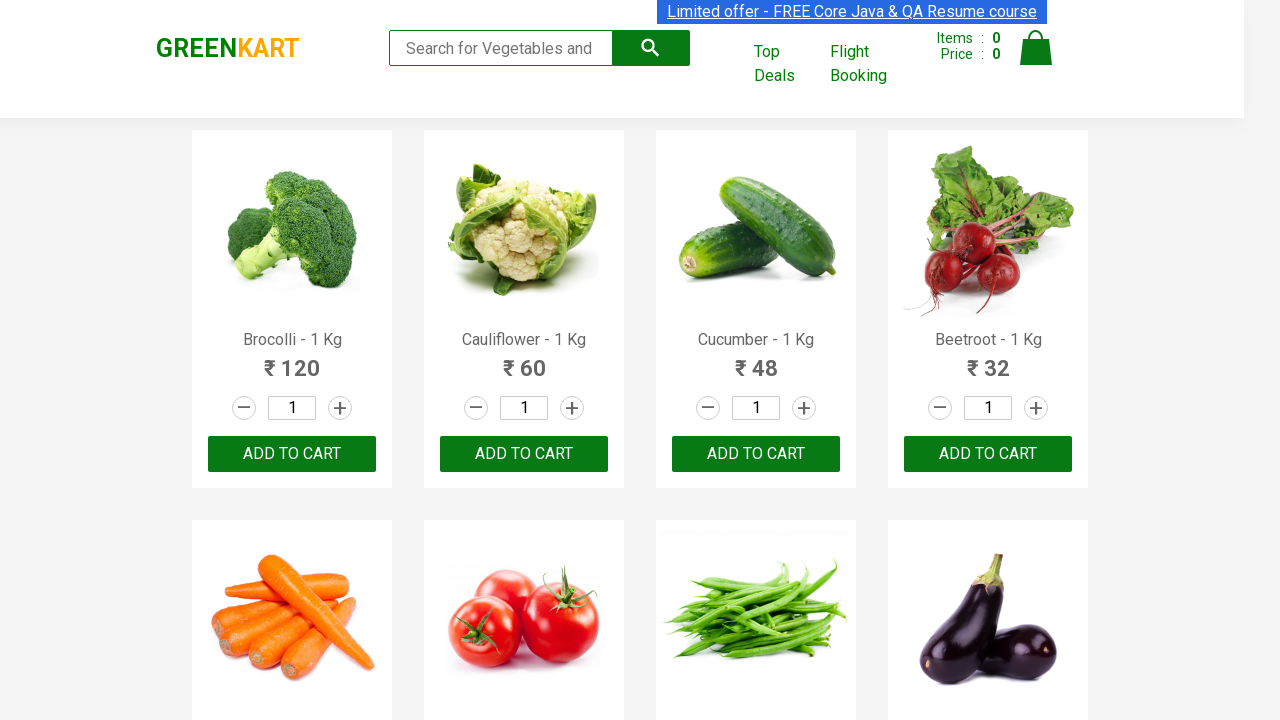

Extracted product name: 'Brocolli'
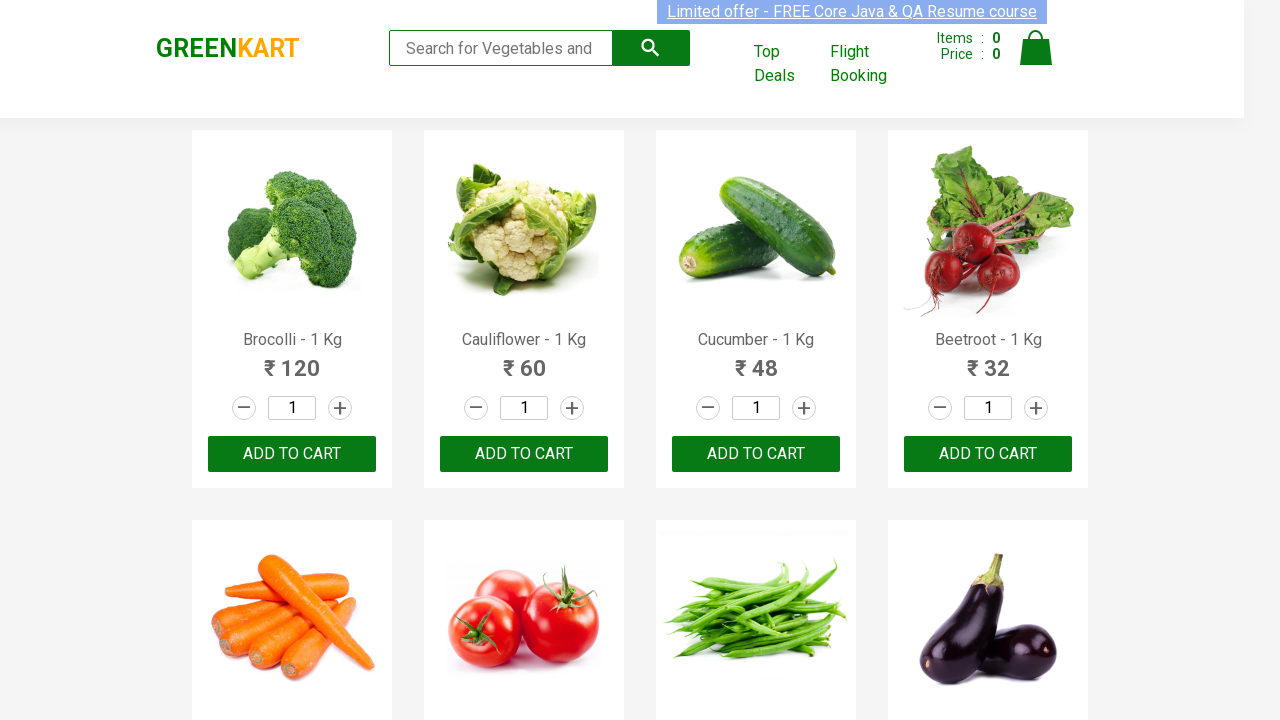

Clicked 'ADD TO CART' button for 'Brocolli' at (292, 454) on xpath=//button[text()='ADD TO CART'] >> nth=0
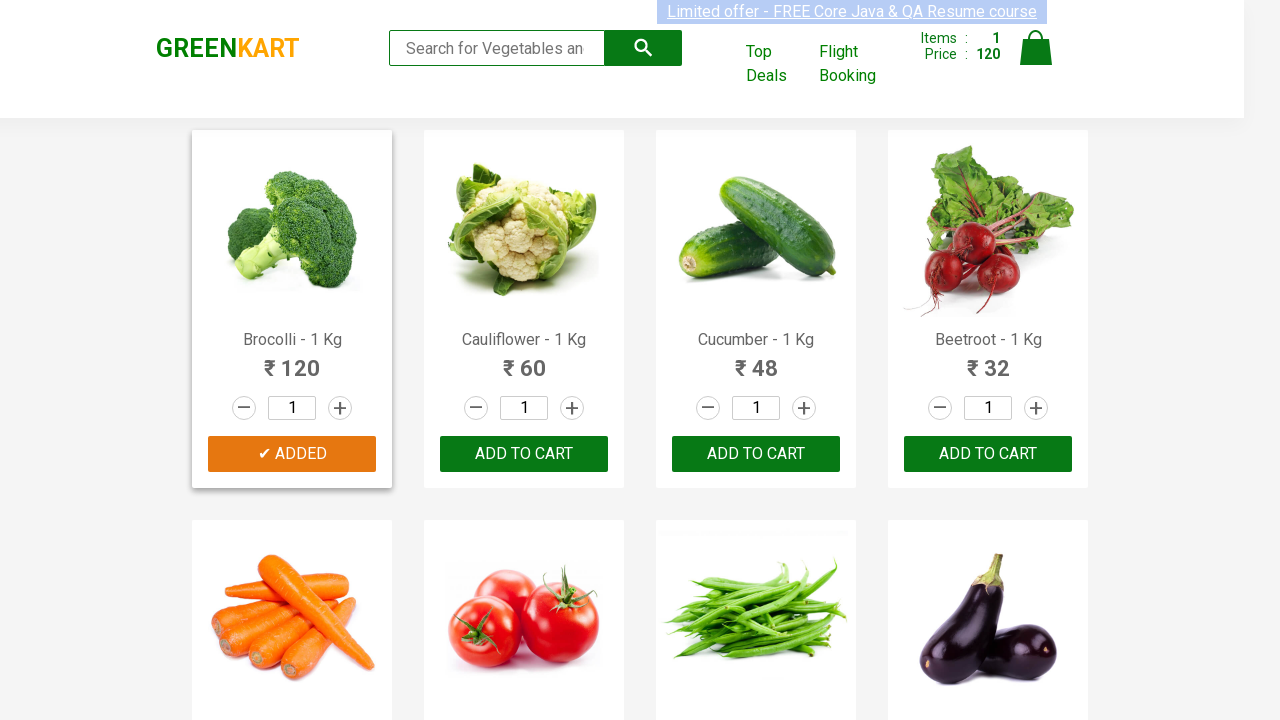

Extracted product name: 'Cauliflower'
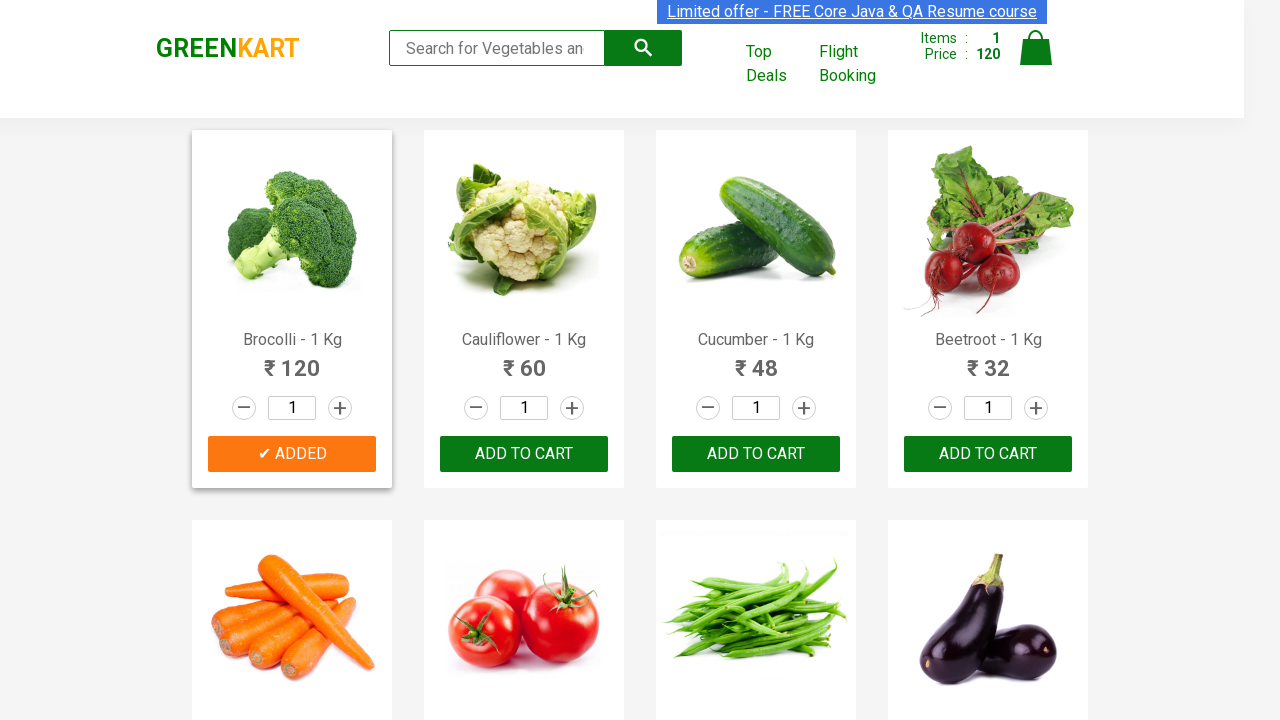

Extracted product name: 'Cucumber'
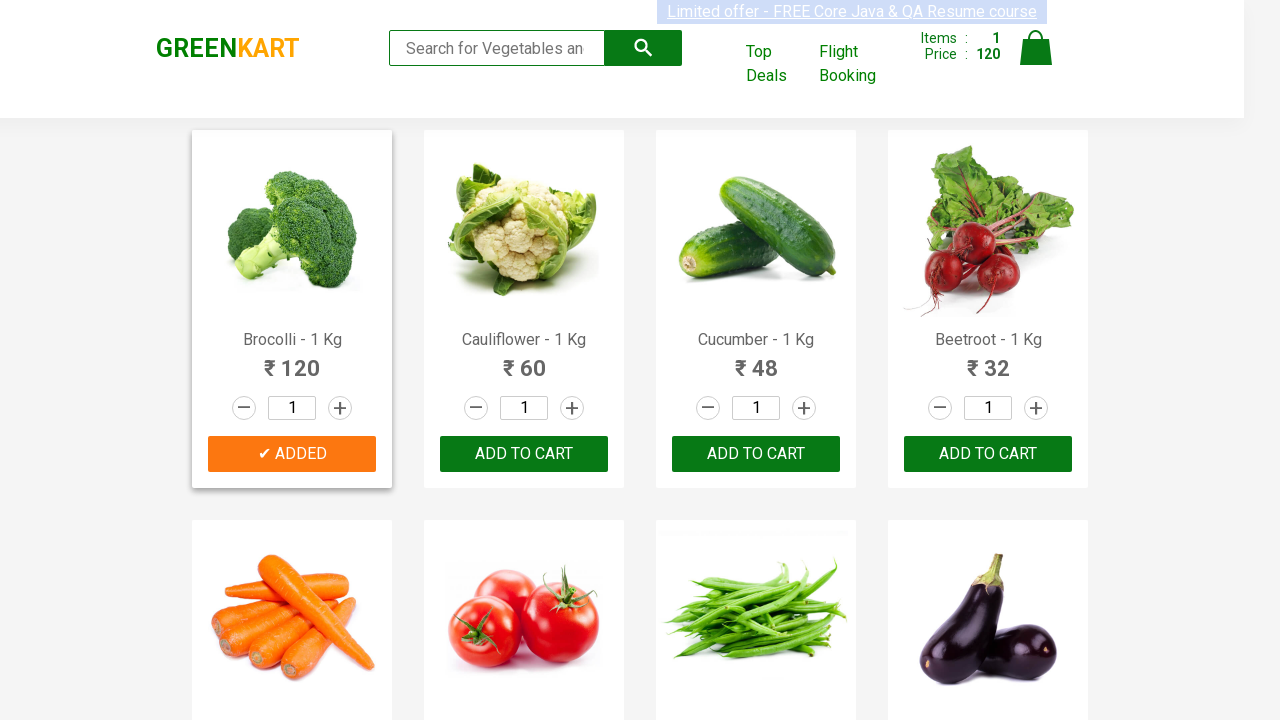

Clicked 'ADD TO CART' button for 'Cucumber' at (988, 454) on xpath=//button[text()='ADD TO CART'] >> nth=2
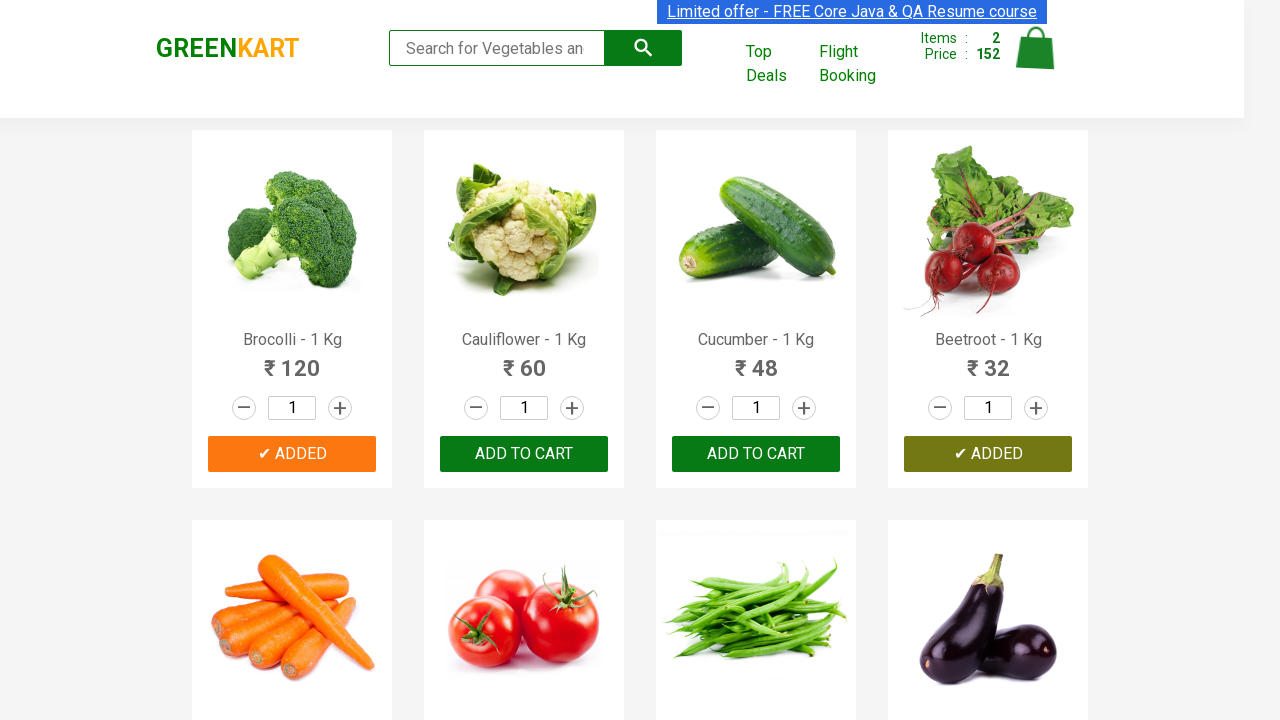

Extracted product name: 'Beetroot'
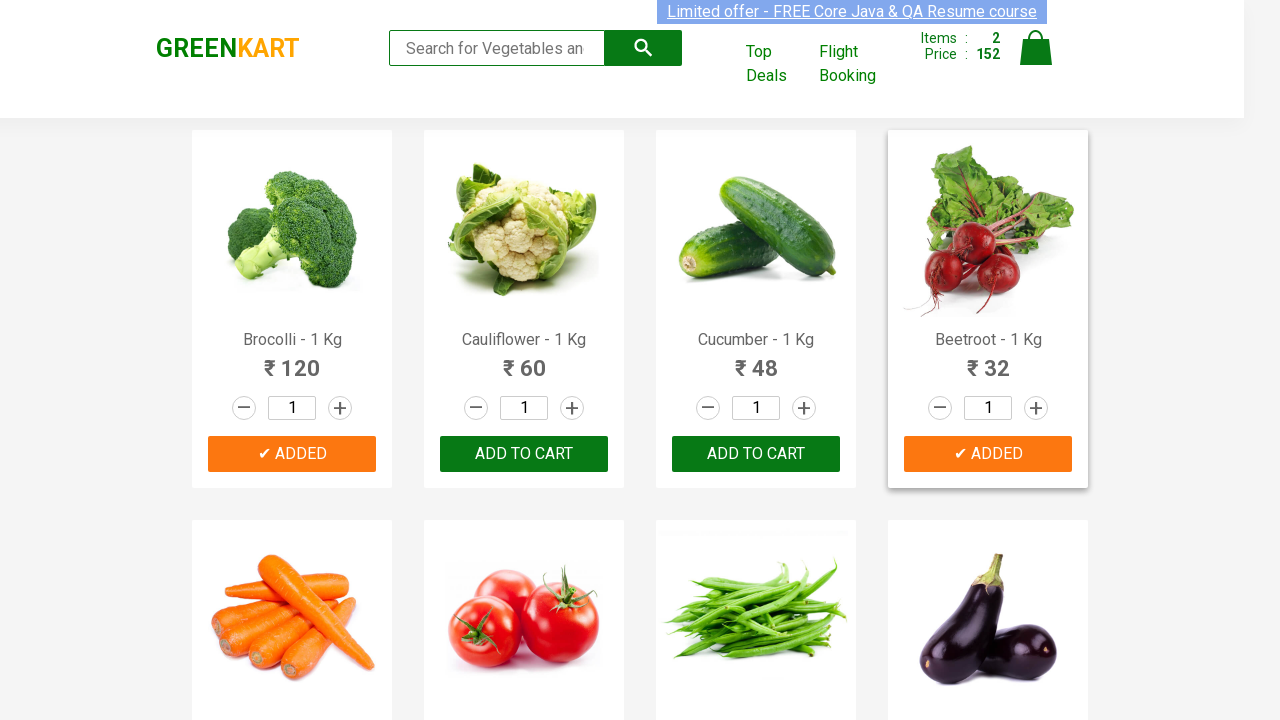

Clicked 'ADD TO CART' button for 'Beetroot' at (524, 360) on xpath=//button[text()='ADD TO CART'] >> nth=3
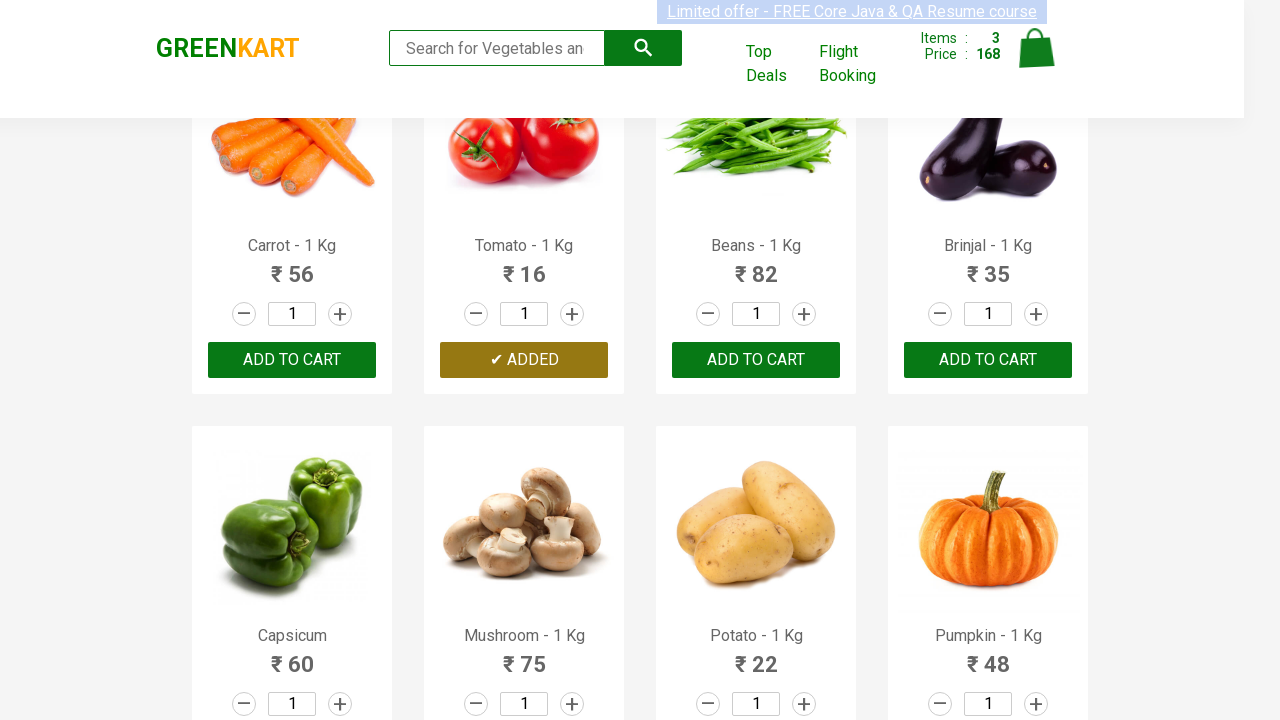

All 3 required items have been added to cart
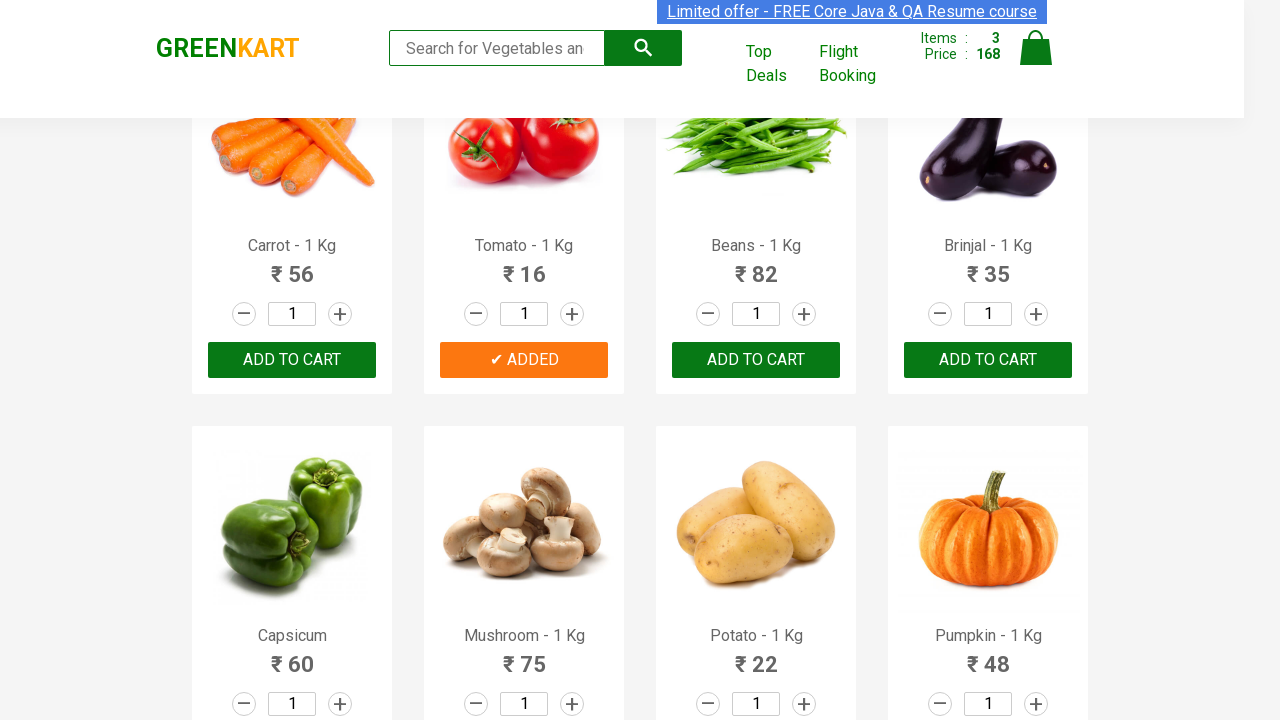

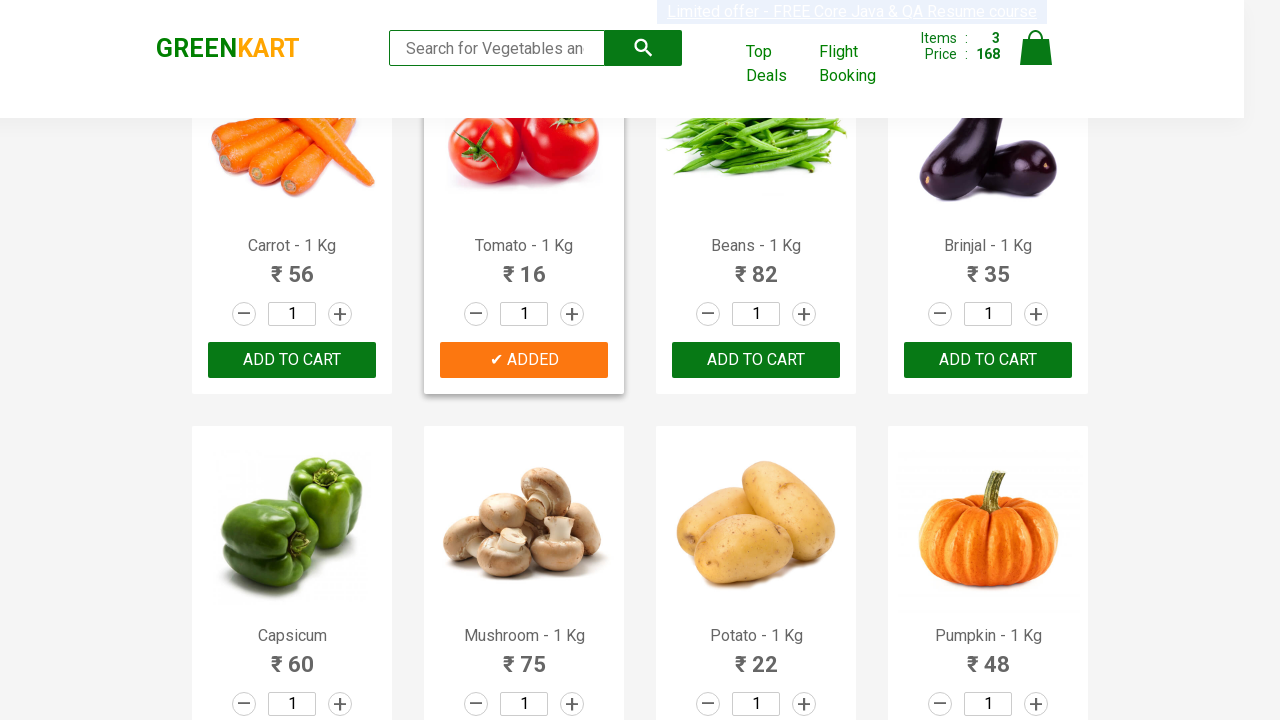